Tests dropdown menu functionality by selecting different options and verifying the total count of available options in a country selection dropdown

Starting URL: https://www.globalsqa.com/demo-site/select-dropdown-menu/

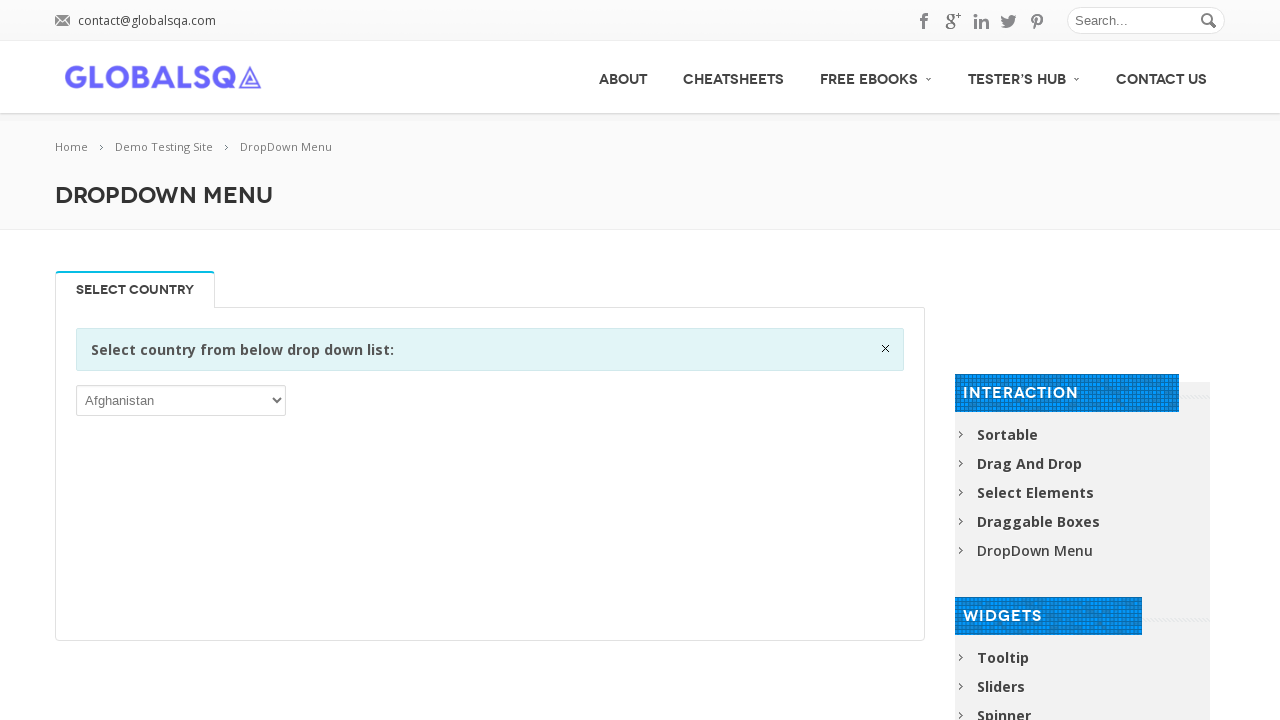

Navigated to dropdown menu demo page
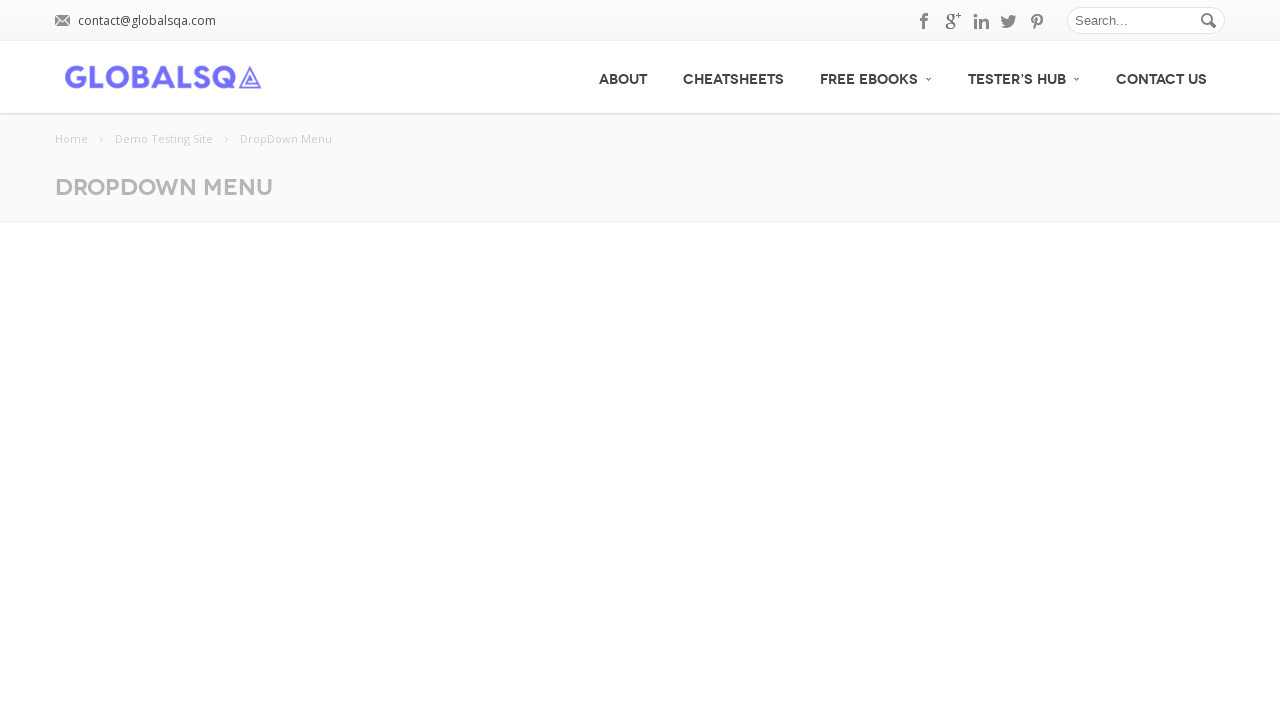

Located and waited for country dropdown element
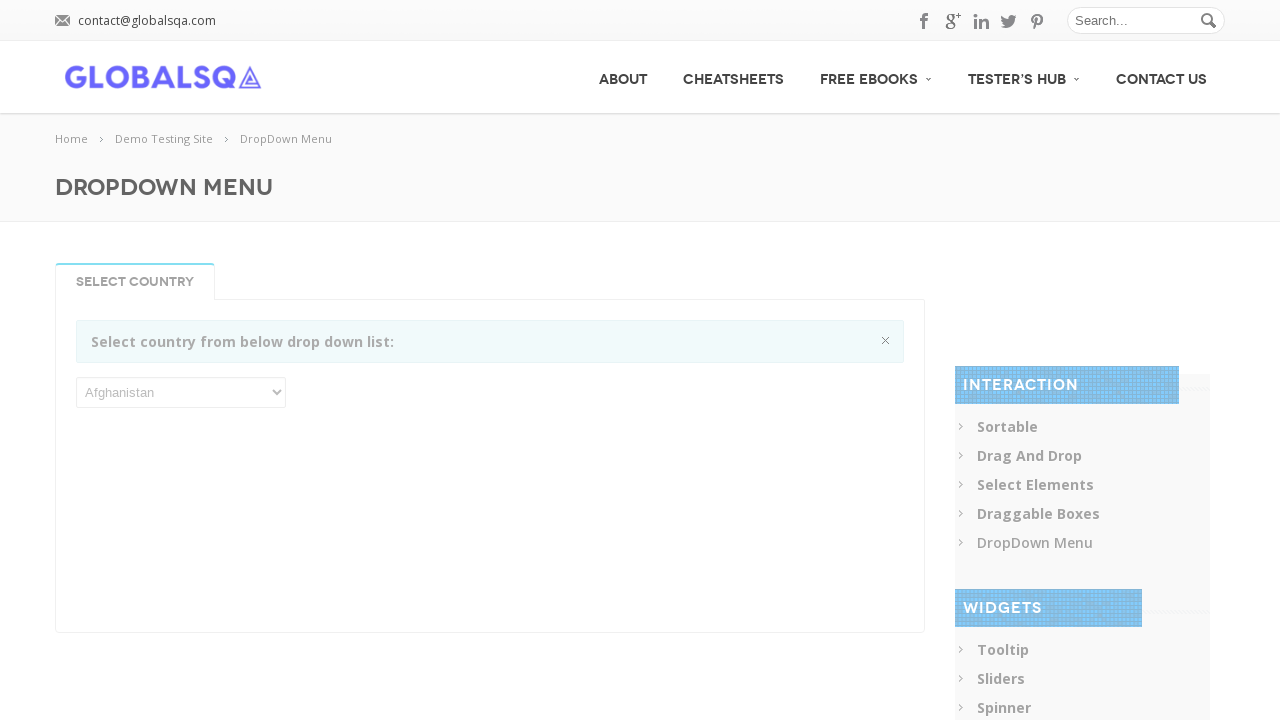

Retrieved all dropdown options
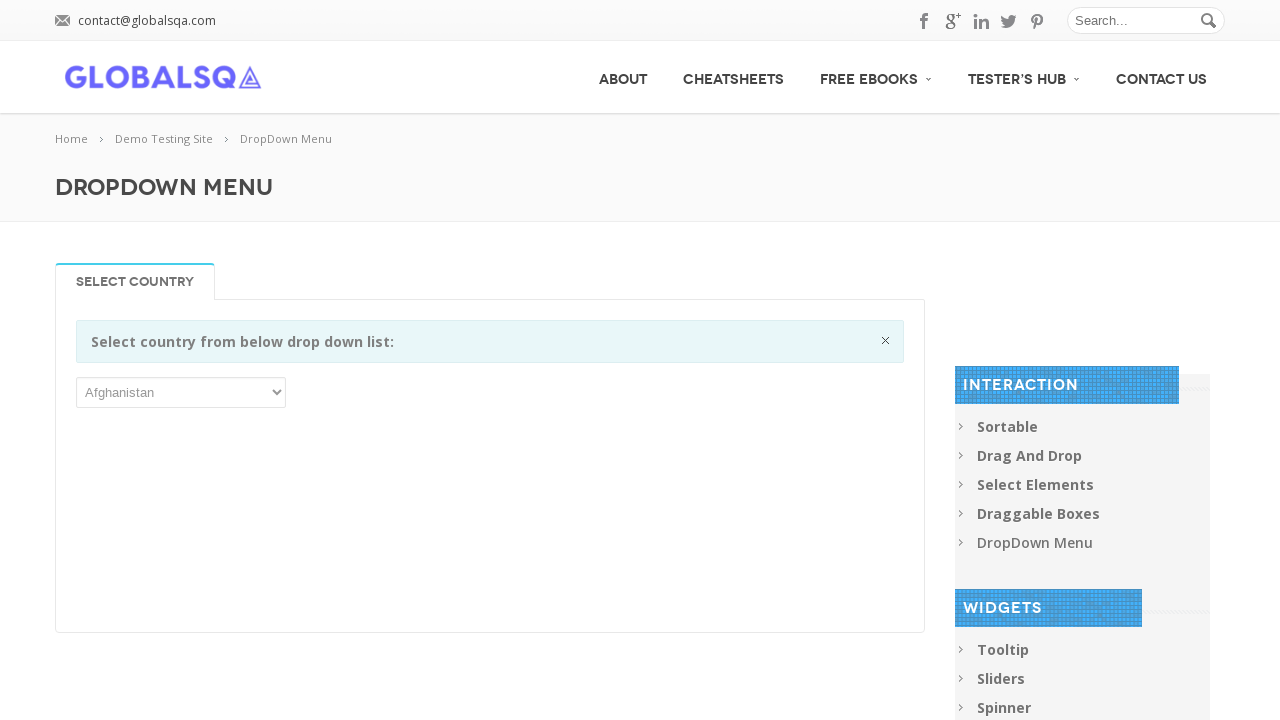

Counted total dropdown options: 249
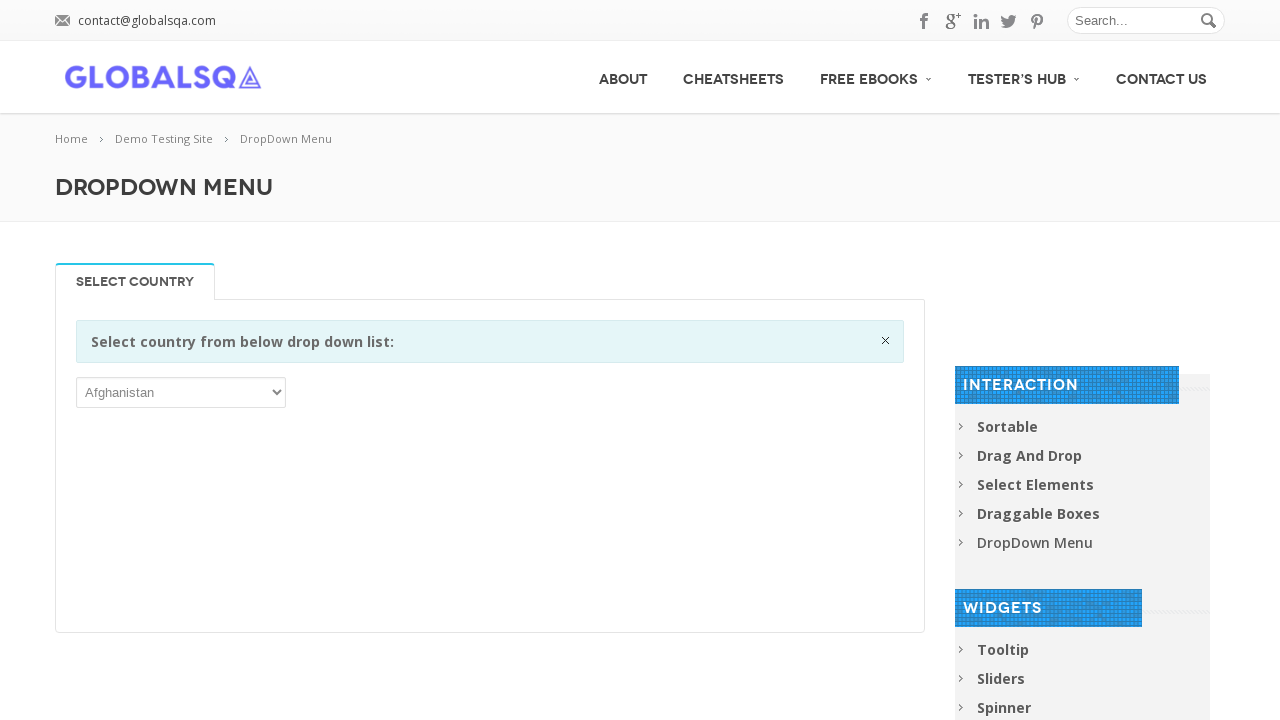

Printed all available dropdown option texts
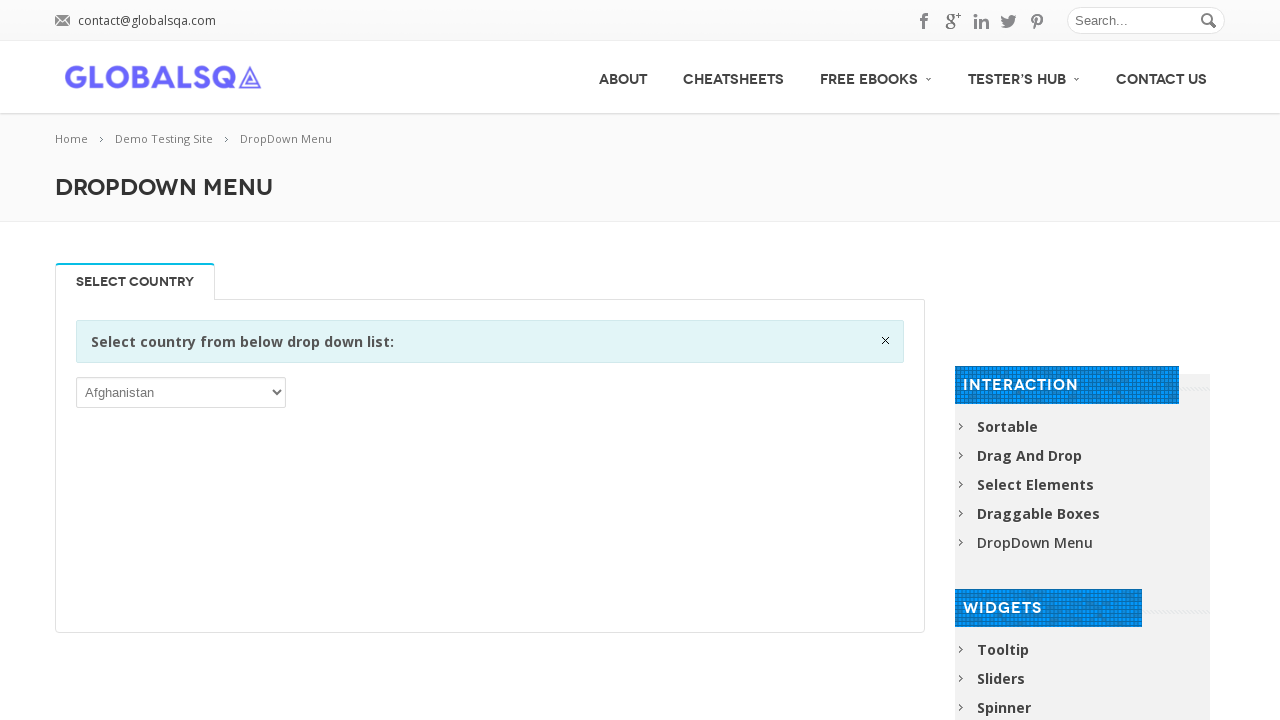

Selected 'India' option from country dropdown on //div[@class = 'information closable']/following::*/select
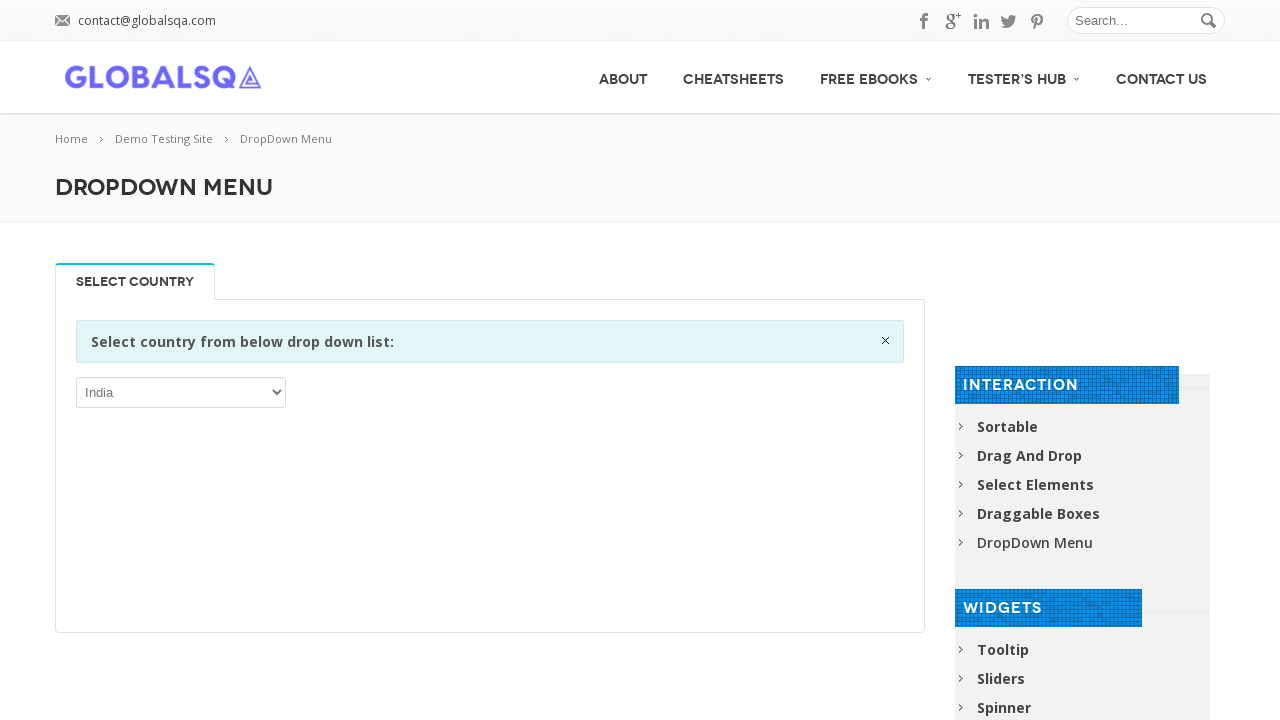

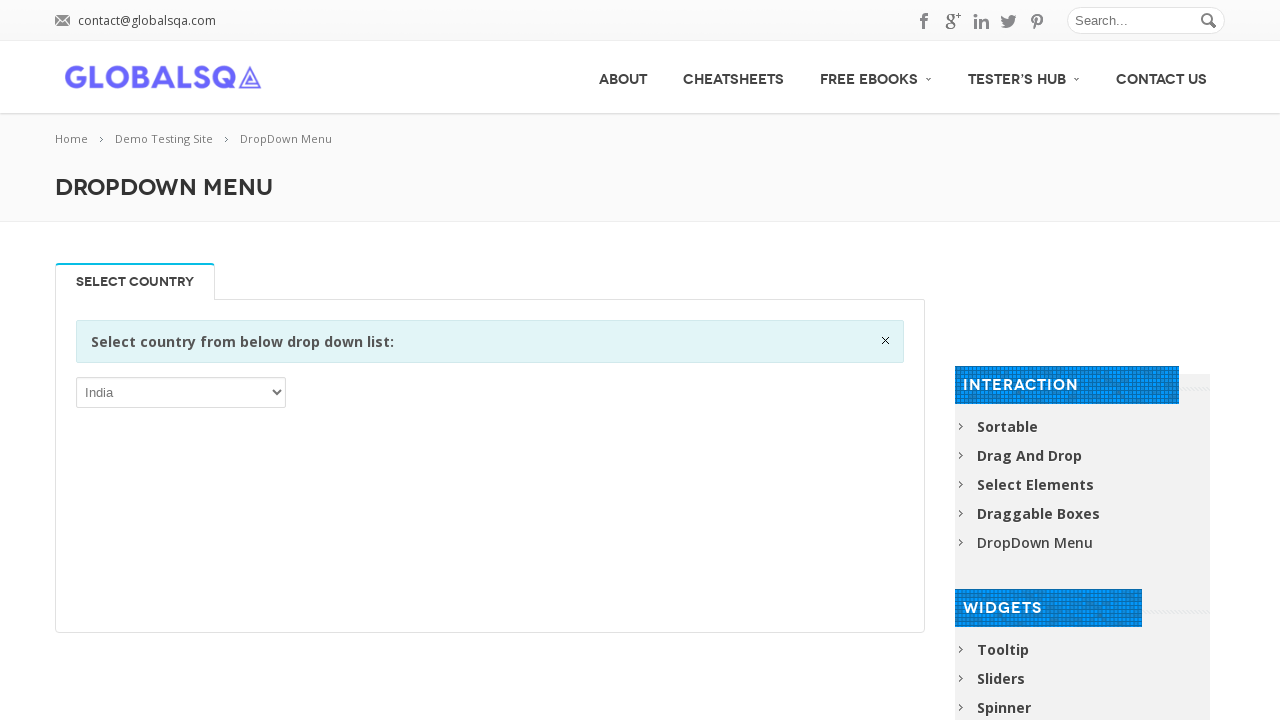